Tests navigation on the 99 Bottles of Beer website by clicking the Browse Languages menu, then clicking Start to return home, and verifying the welcome heading text is displayed correctly.

Starting URL: http://www.99-bottles-of-beer.net/

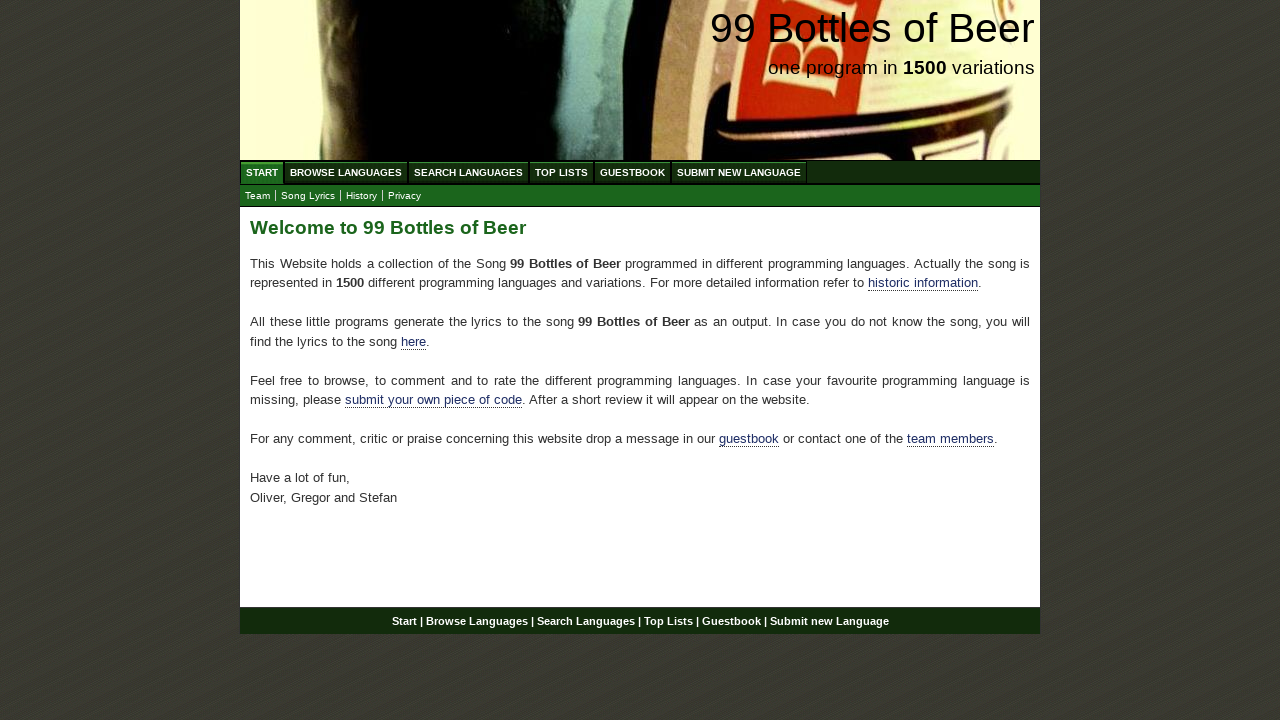

Clicked Browse Languages menu item at (346, 172) on xpath=//a[@href='/abc.html']
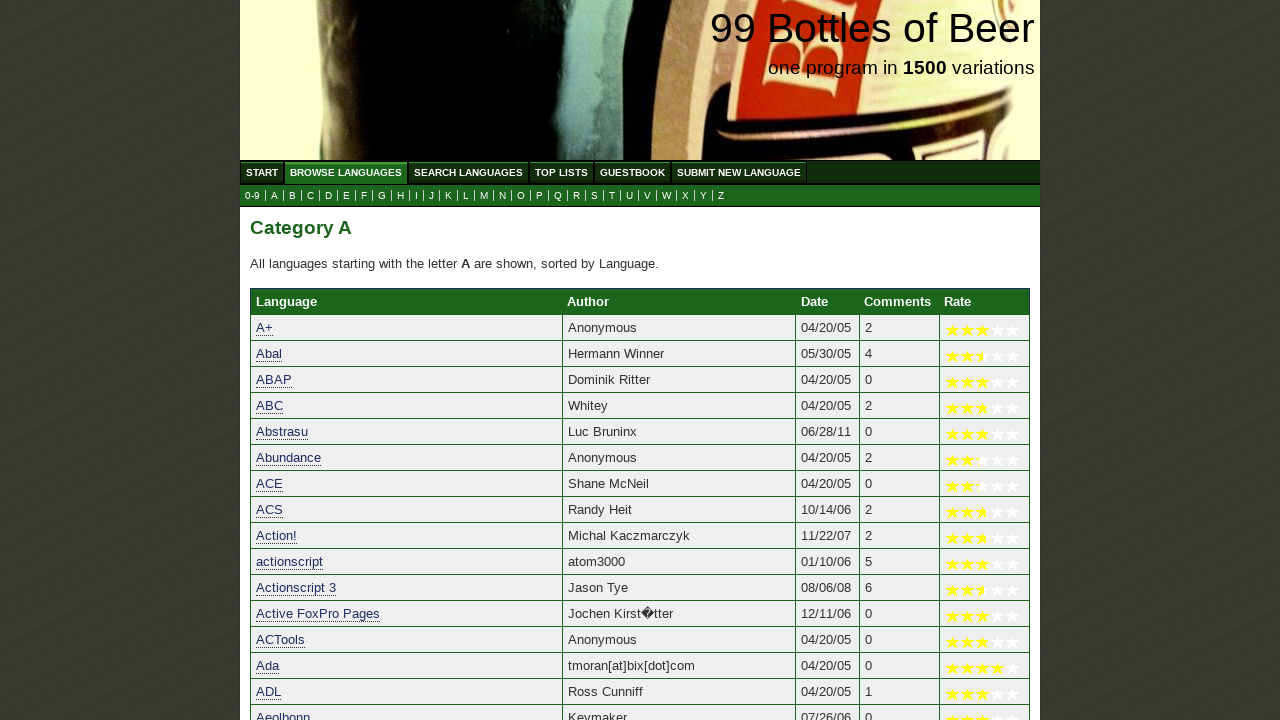

Clicked Start menu item to return to homepage at (262, 172) on xpath=//a[@href='/']
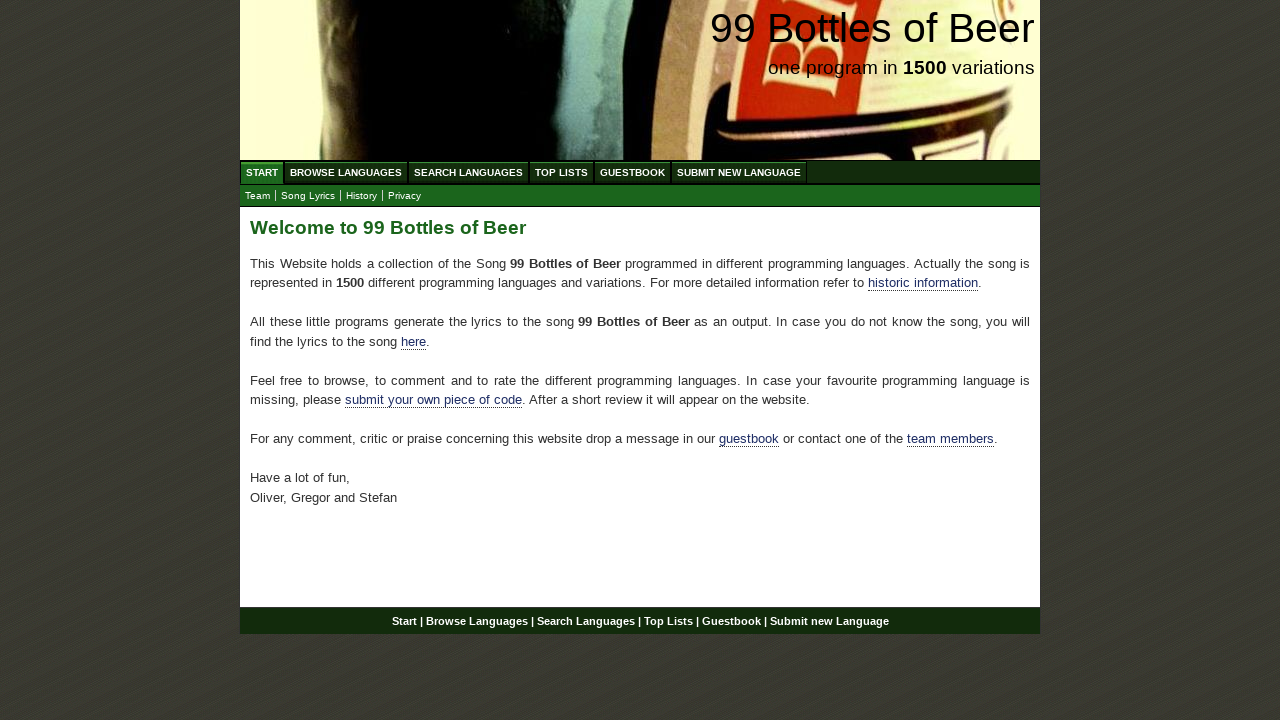

Welcome heading loaded and is visible
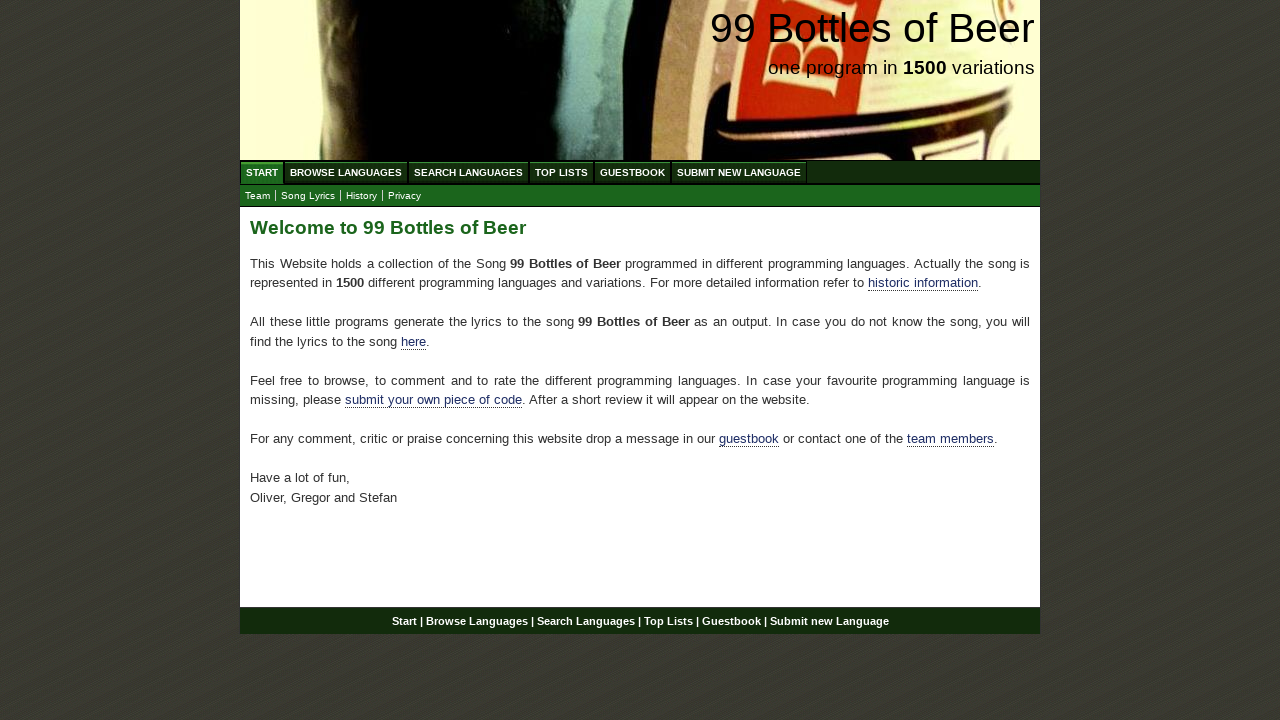

Verified welcome heading displays correct text: 'Welcome to 99 Bottles of Beer'
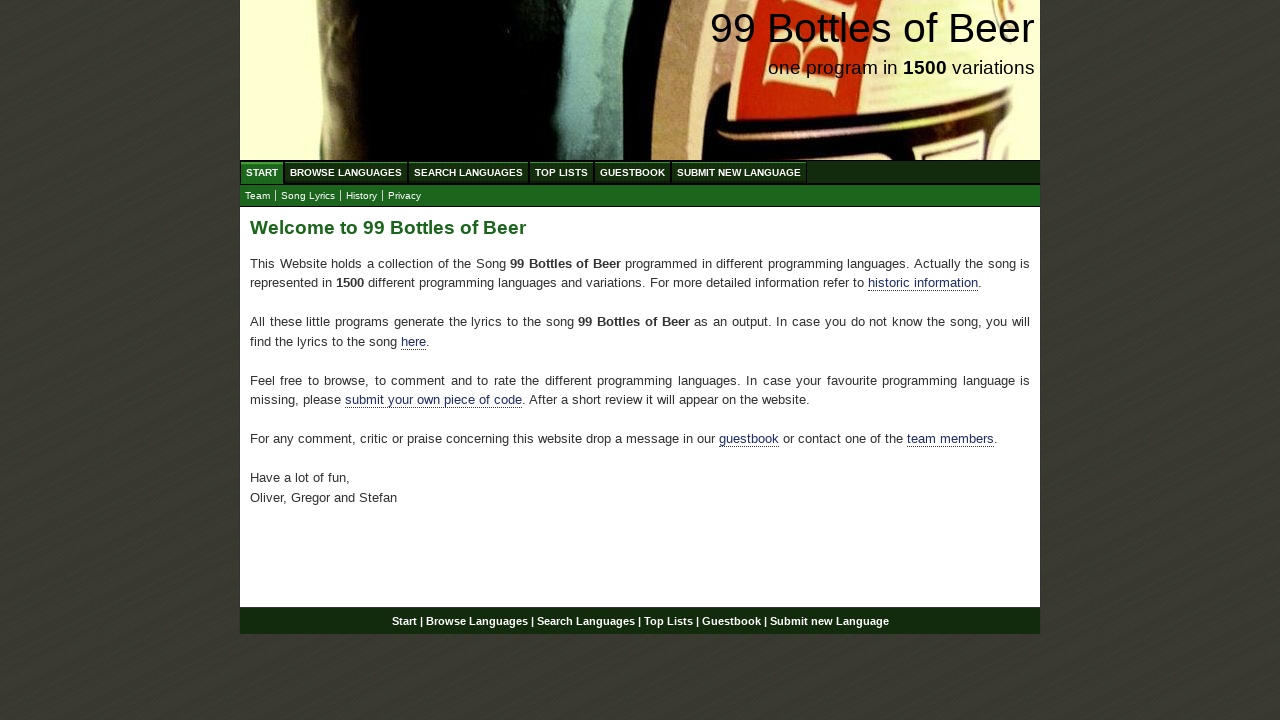

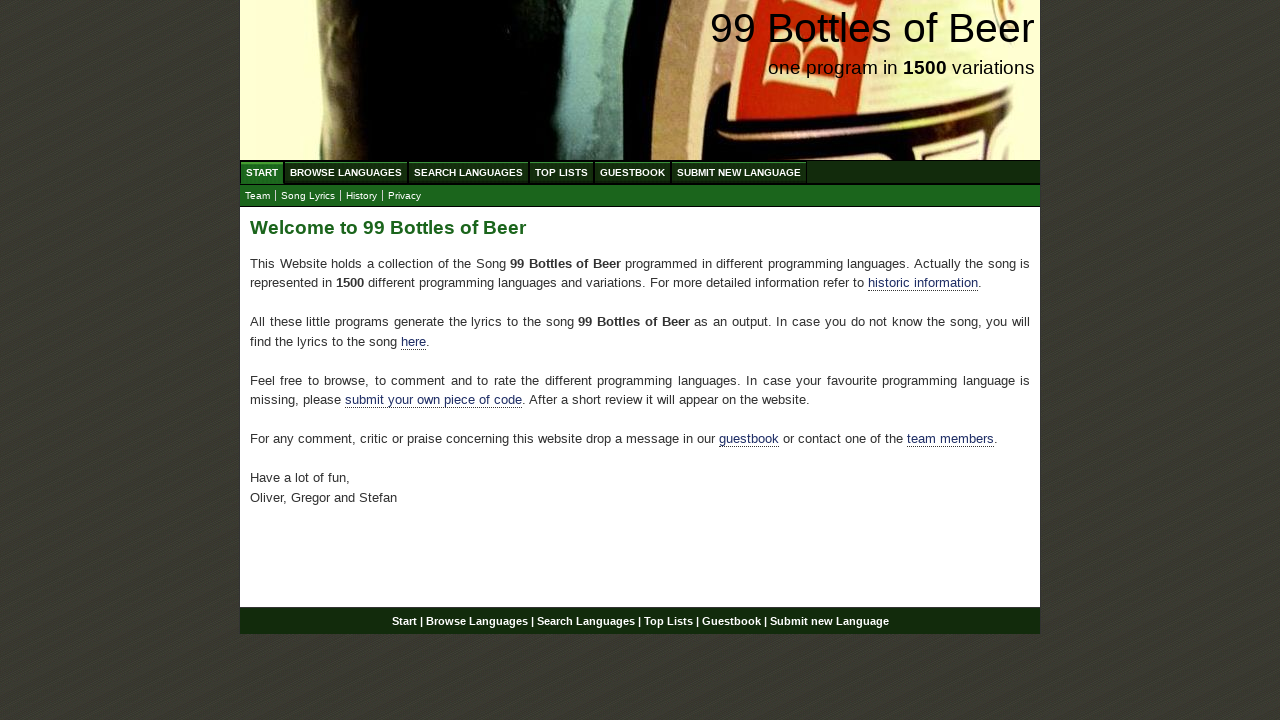